Tests that clicking the Email column header sorts the table data alphabetically in ascending order.

Starting URL: http://the-internet.herokuapp.com/tables

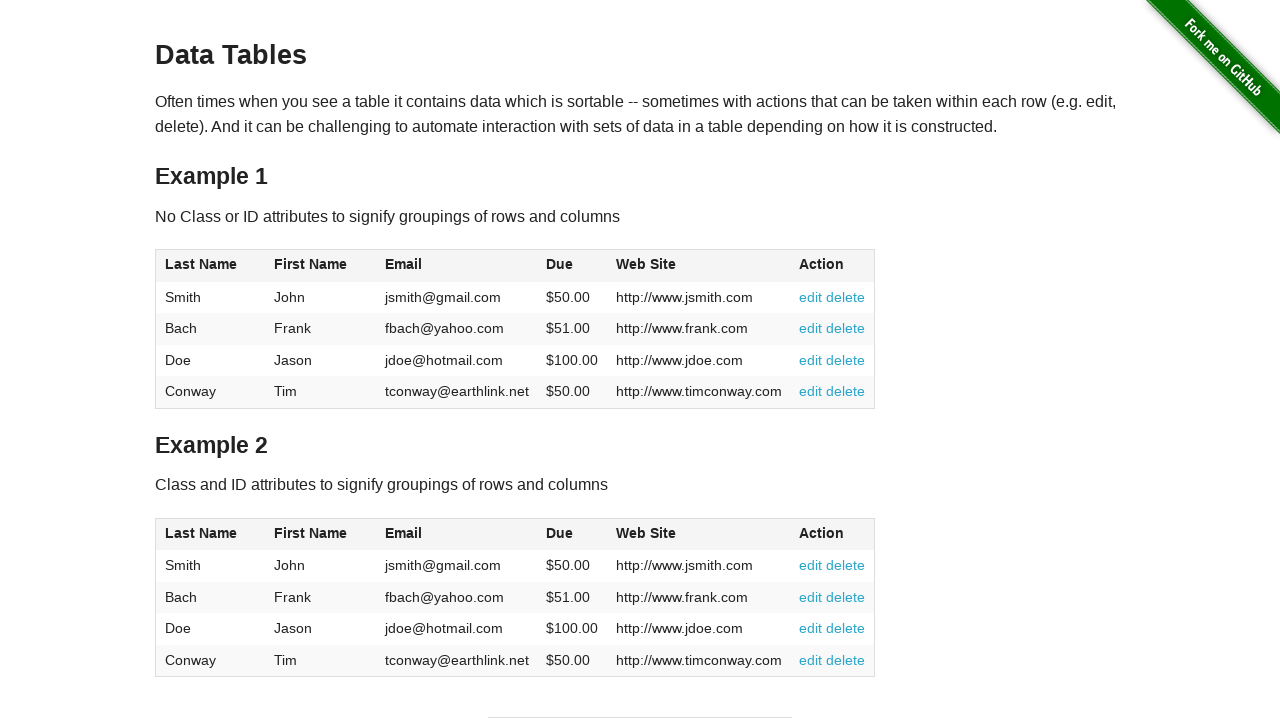

Email column header is present in the table
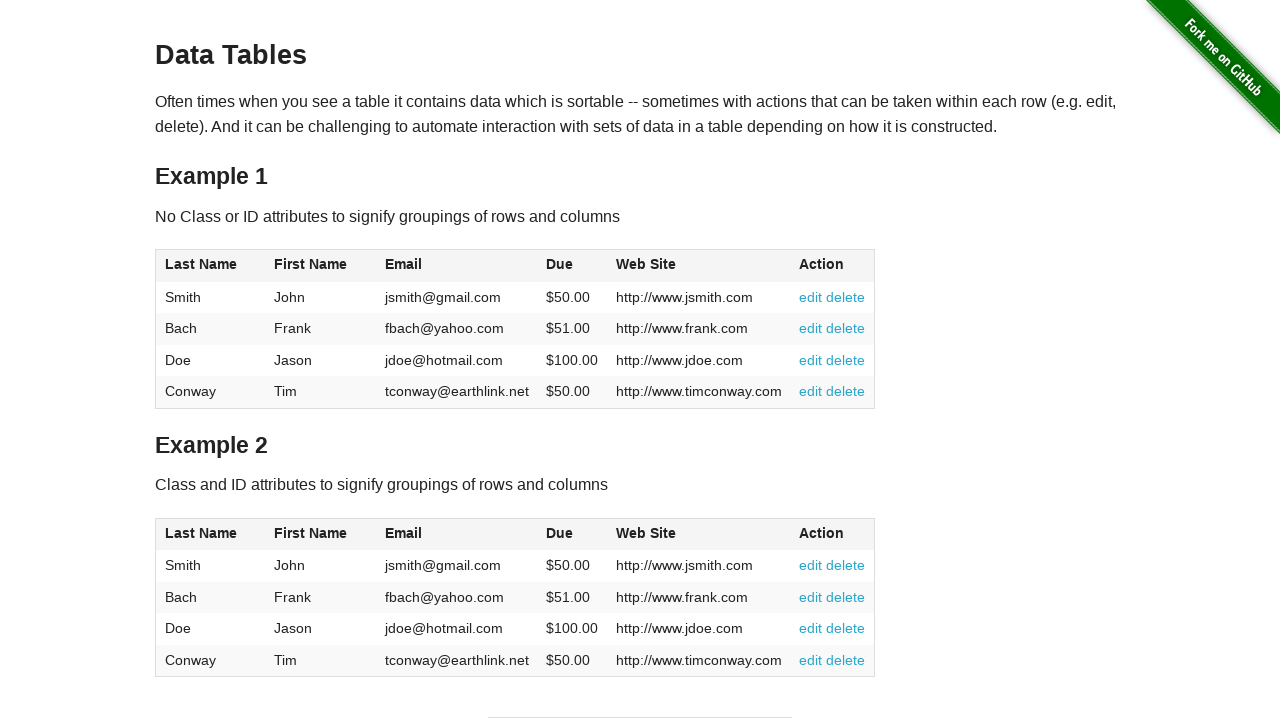

Clicked Email column header to sort in ascending order at (457, 266) on #table1 thead tr th:nth-of-type(3)
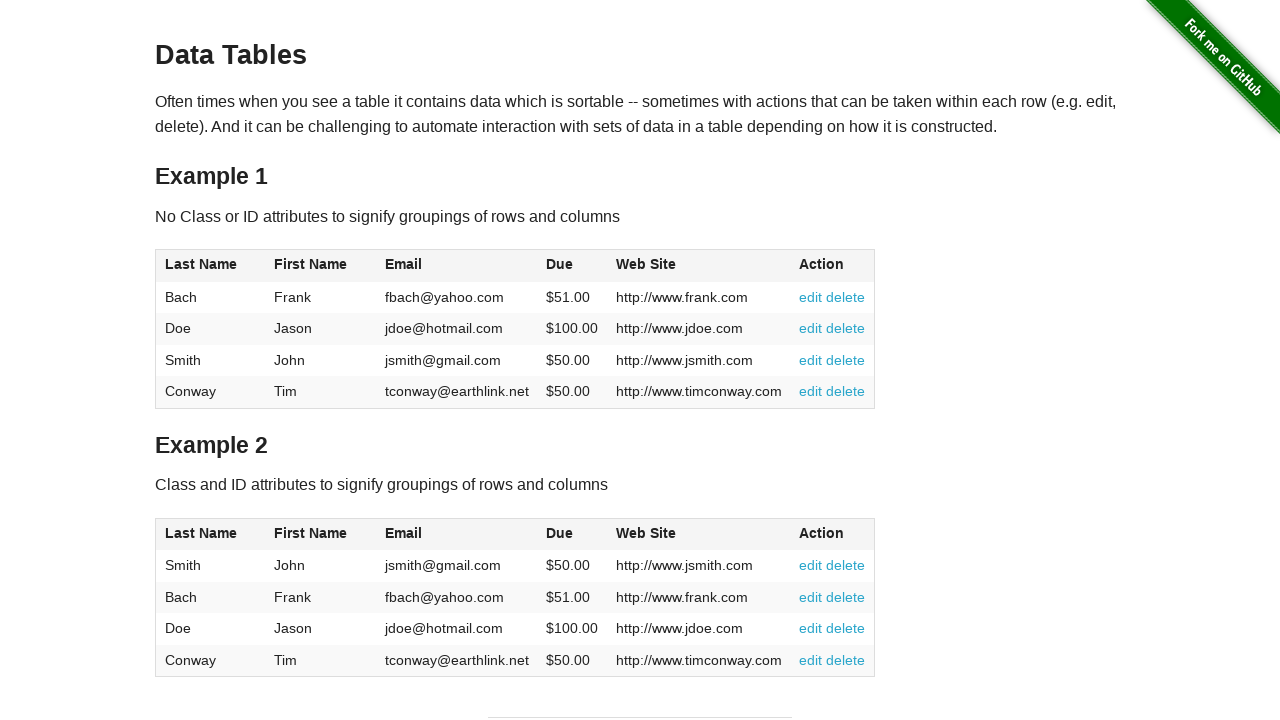

Table data loaded after sorting by Email column
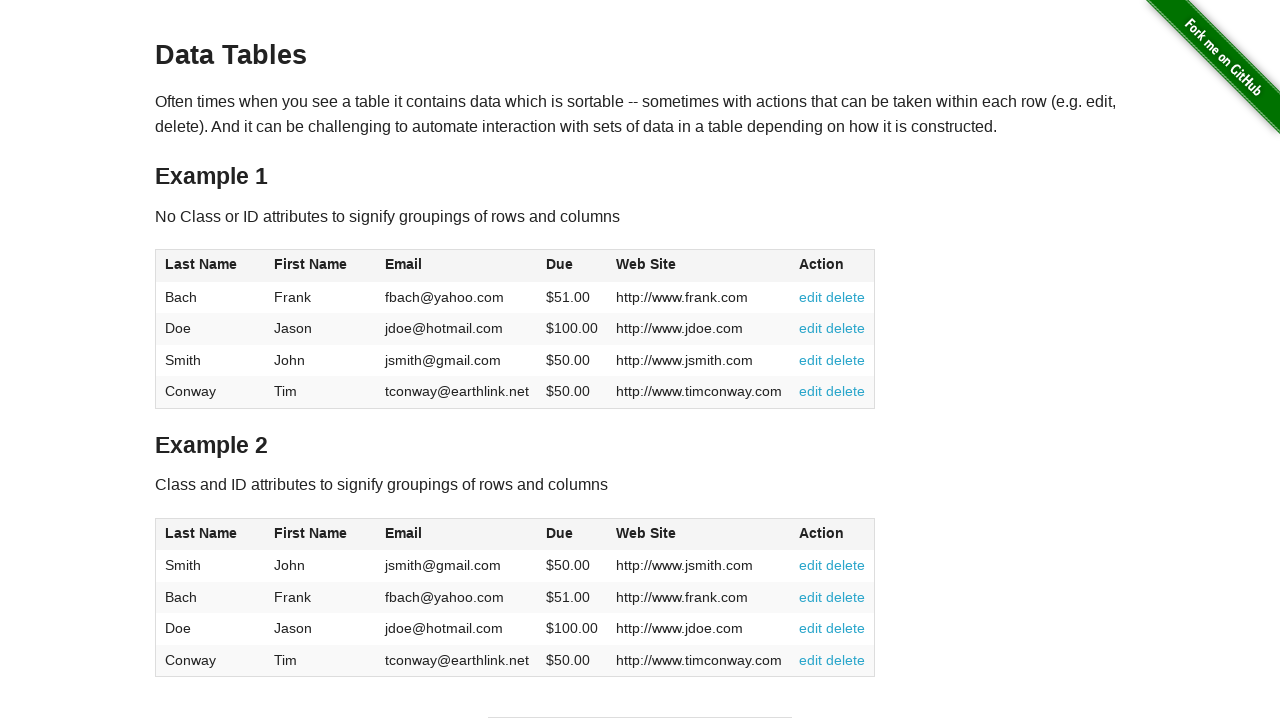

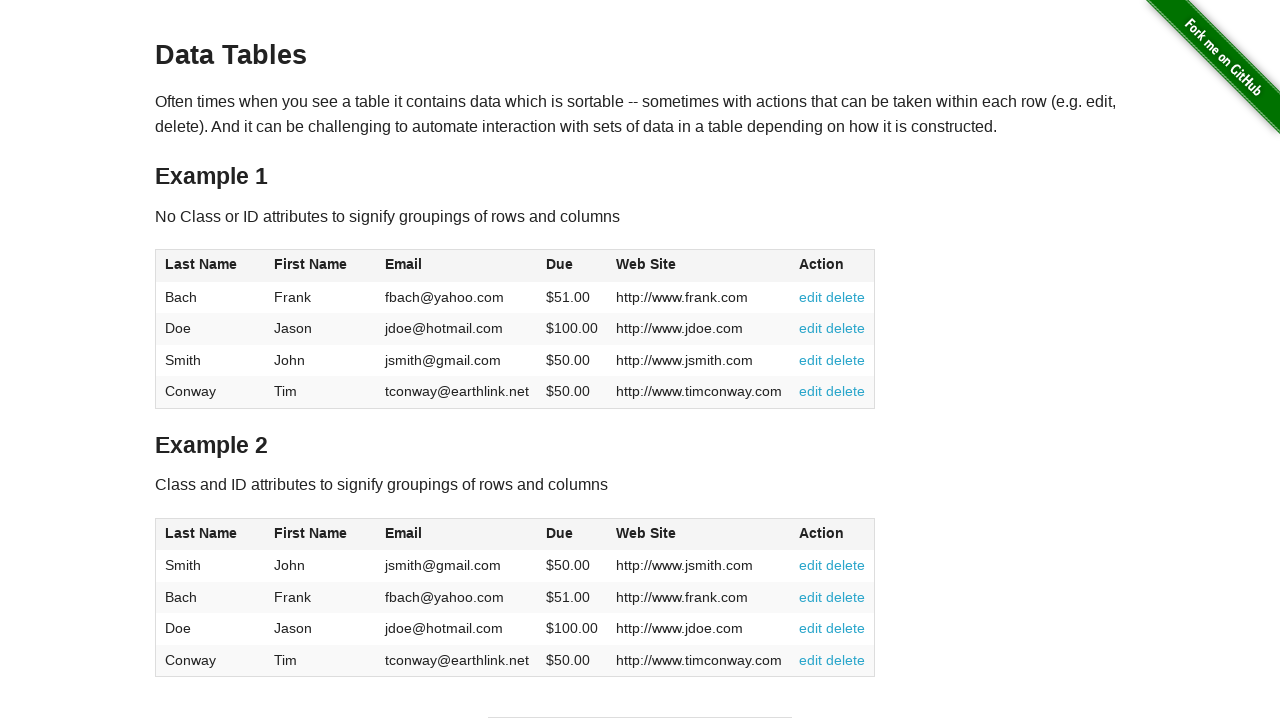